Opens the login practice page to verify it loads correctly

Starting URL: https://rahulshettyacademy.com/loginpagePractise

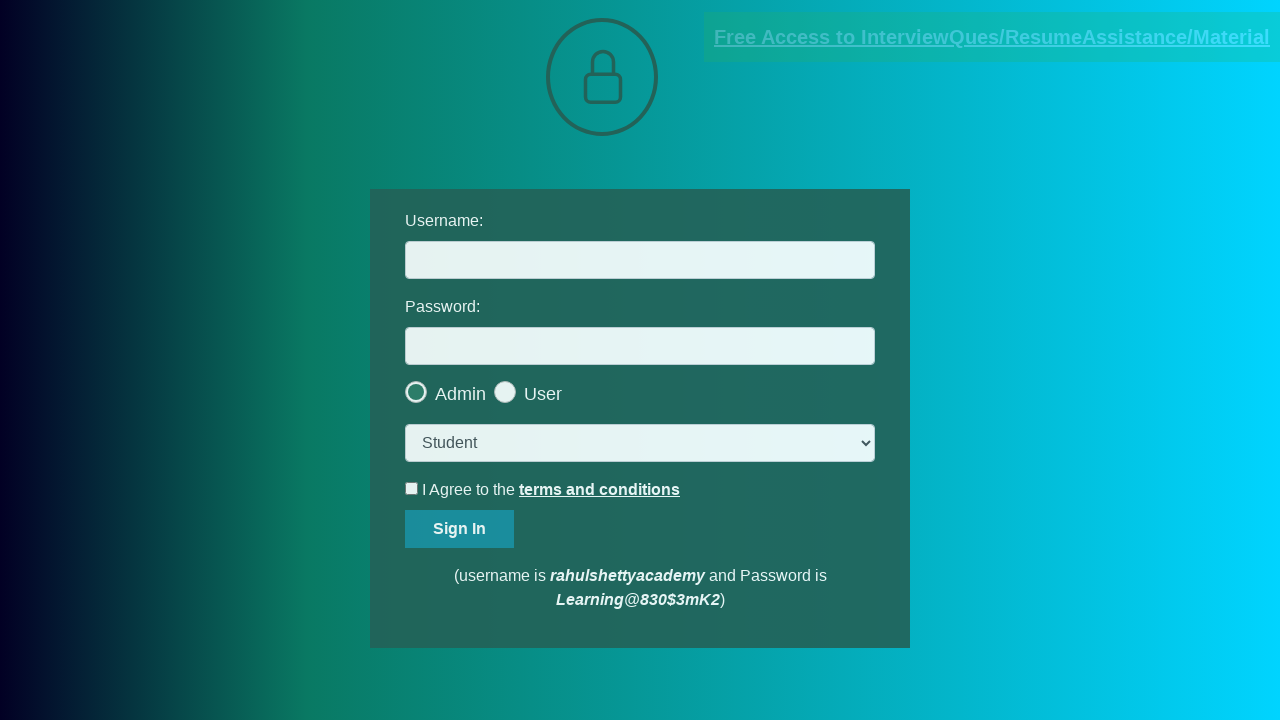

Login practice page loaded and DOM content fully rendered
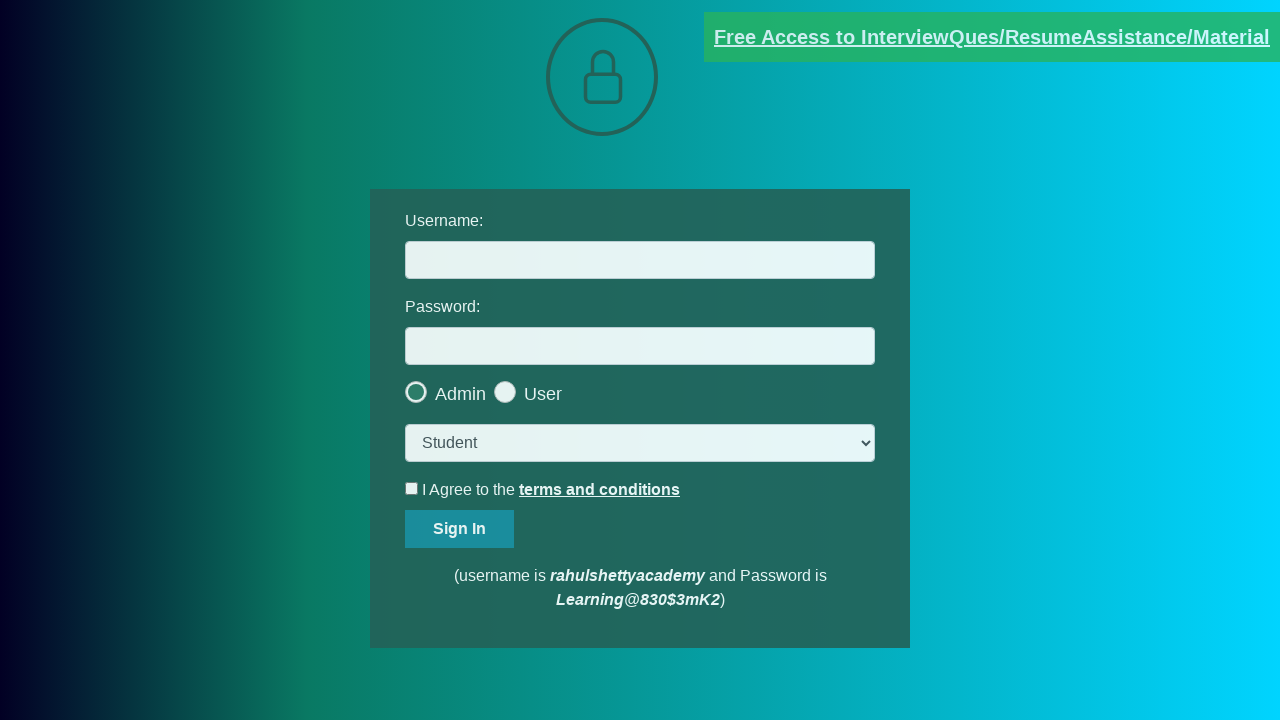

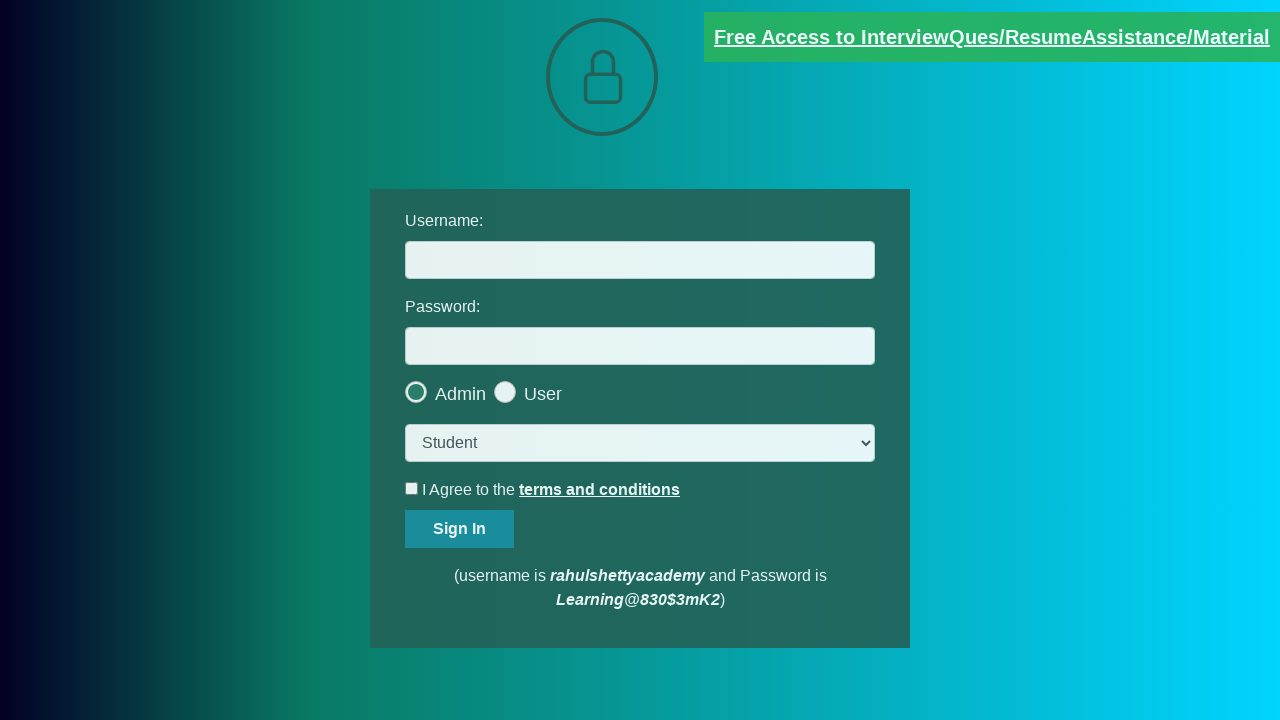